Tests a signup form by filling in first name, last name, and email fields, then submitting the form

Starting URL: https://secure-retreat-92358.herokuapp.com/

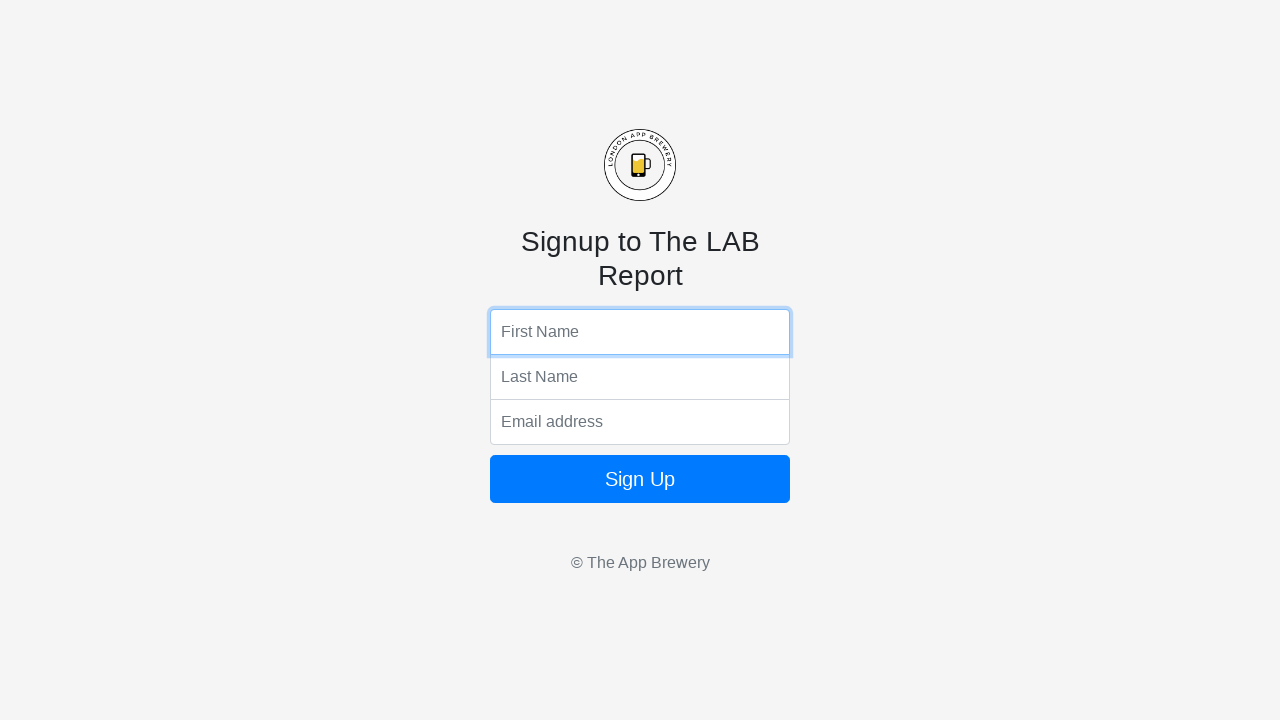

Filled first name field with 'abc' on input[name='fName']
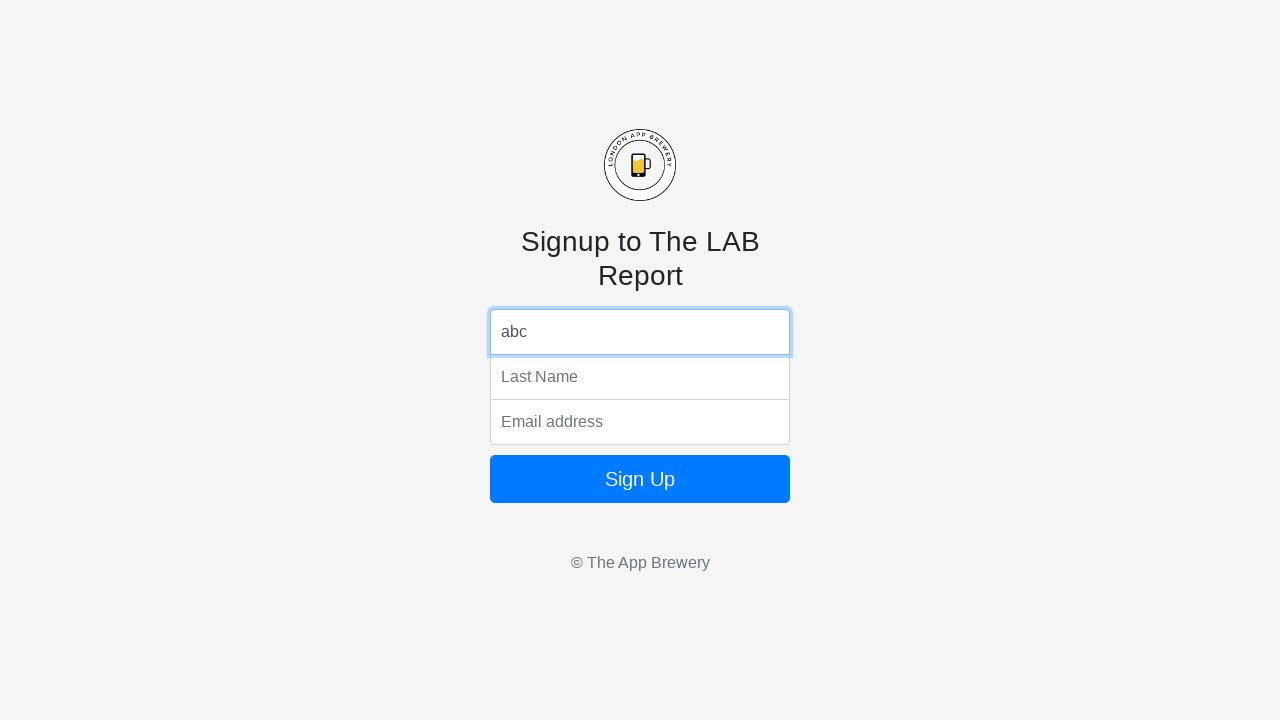

Filled last name field with 'xyz' on input[name='lName']
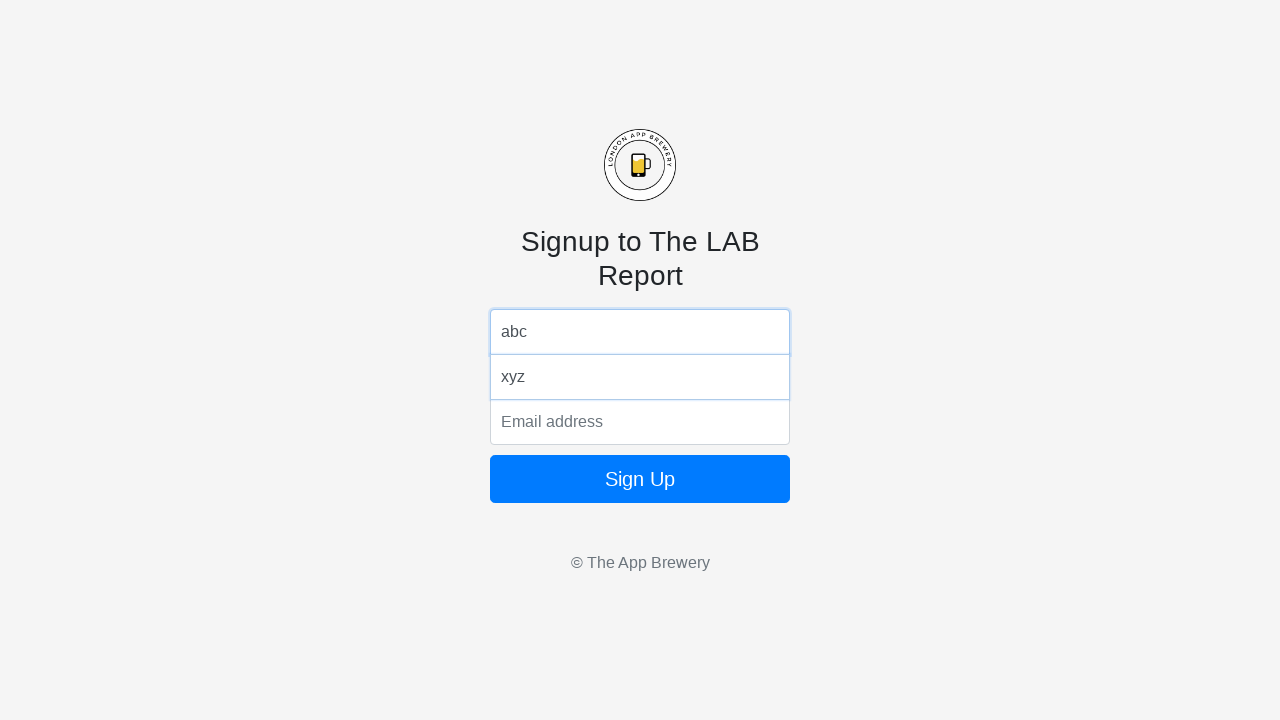

Filled email field with 'abc@xyz.com' on input[name='email']
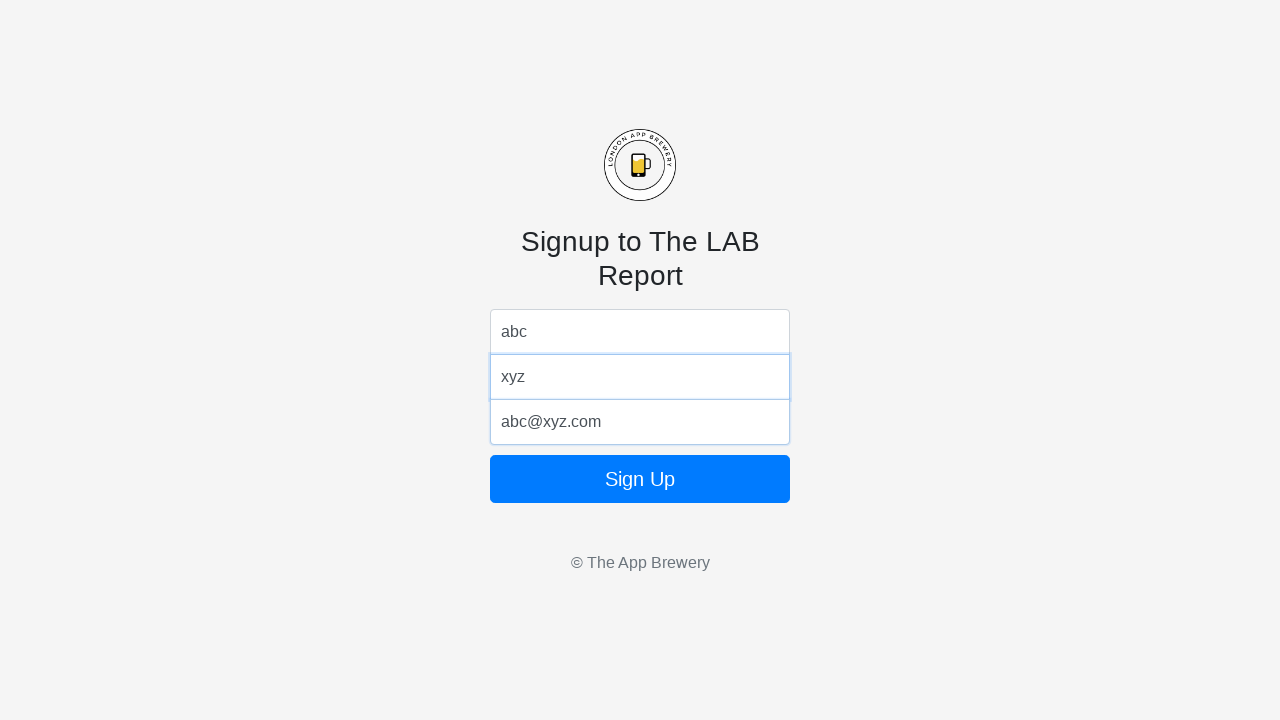

Clicked signup button to submit form at (640, 479) on button
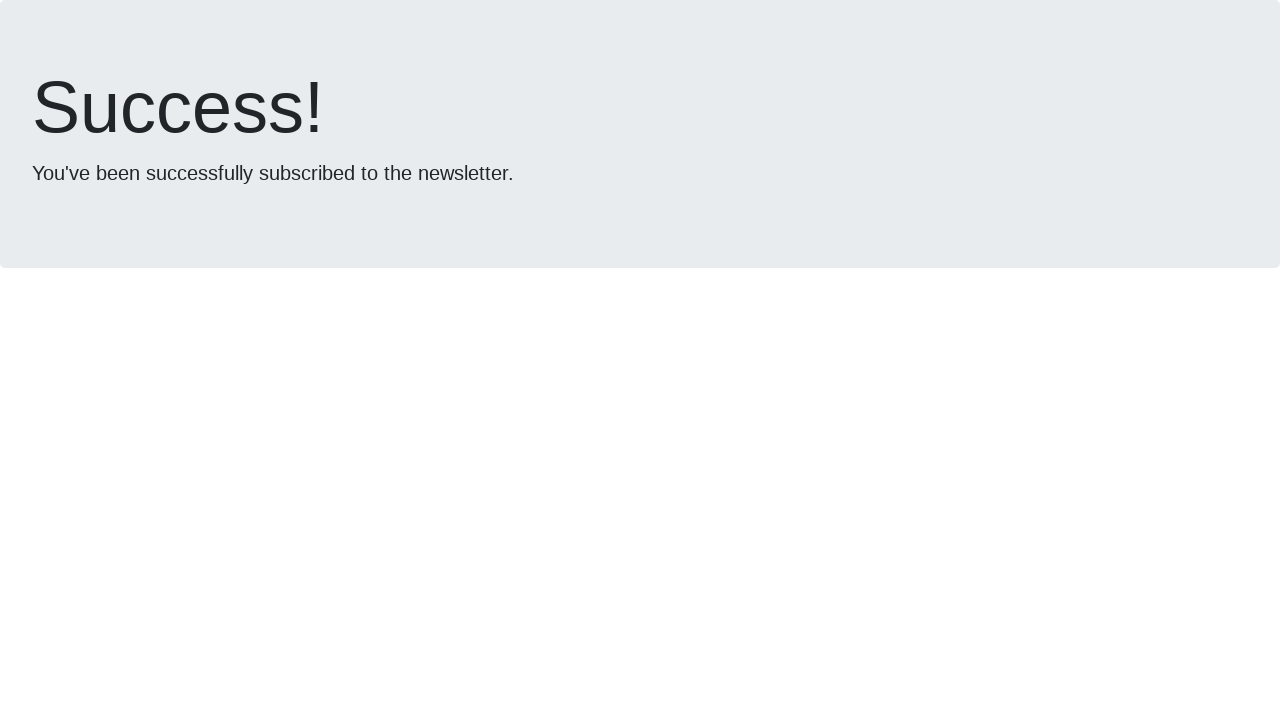

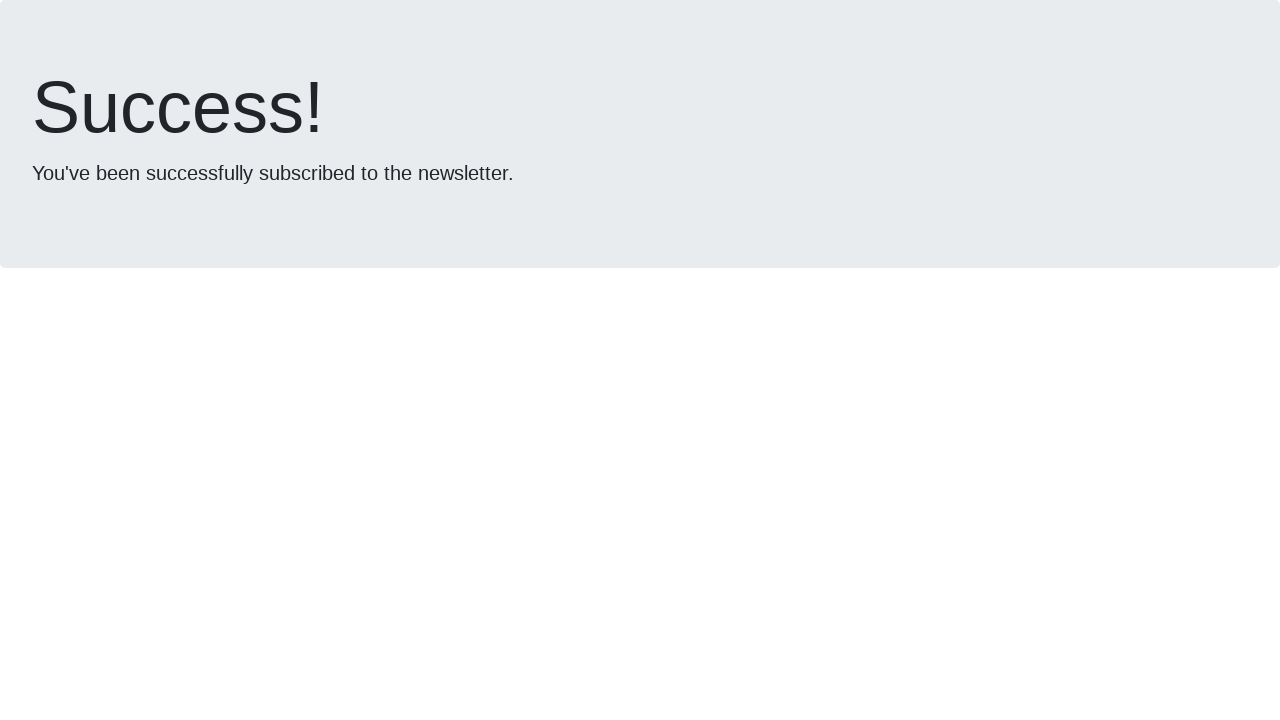